Tests dynamically loaded page elements example 2 by clicking Start and waiting for content to render

Starting URL: http://the-internet.herokuapp.com/

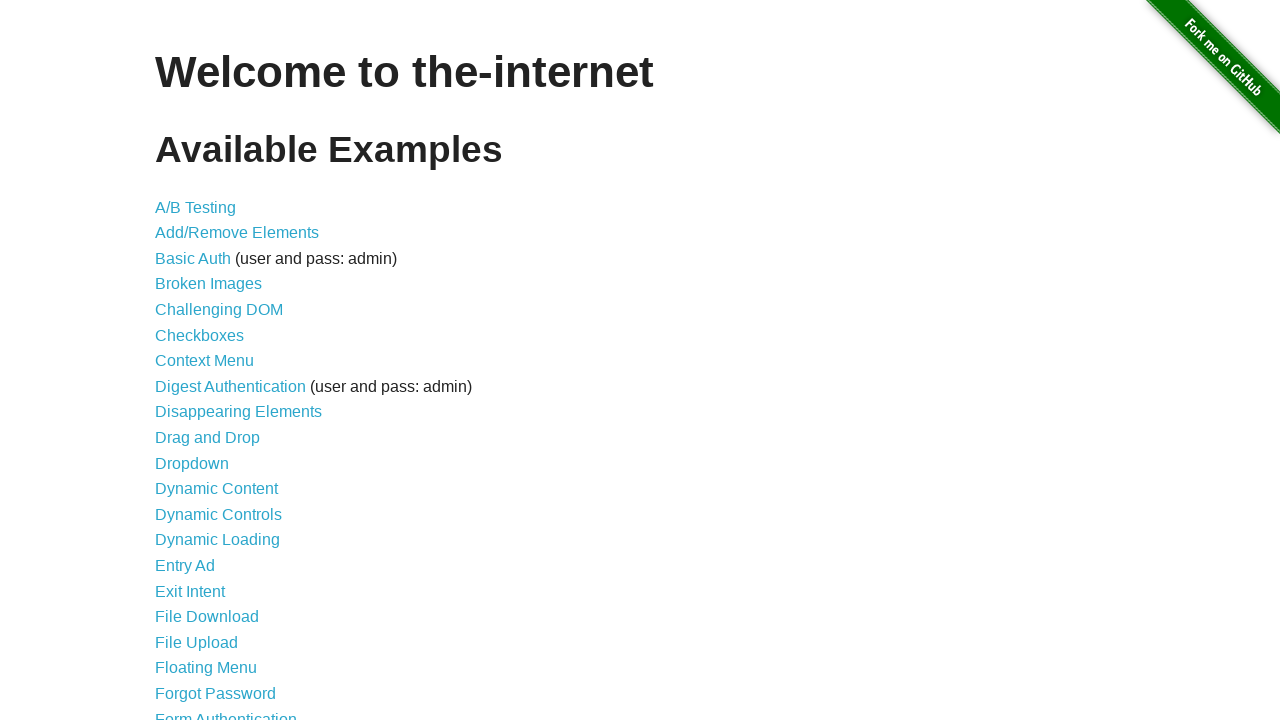

Clicked Dynamic Loading link at (218, 540) on internal:role=link[name="Dynamic Loading"i]
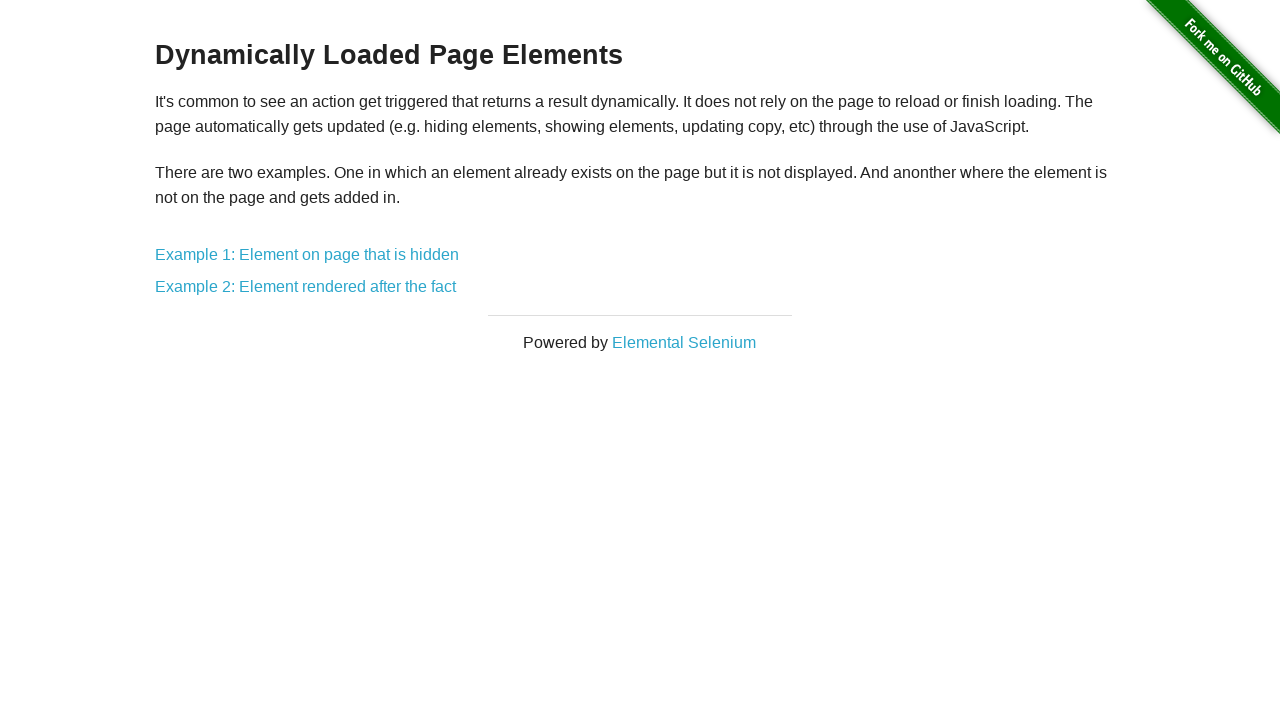

Clicked Example 2 at (306, 287) on internal:text="Example 2"i
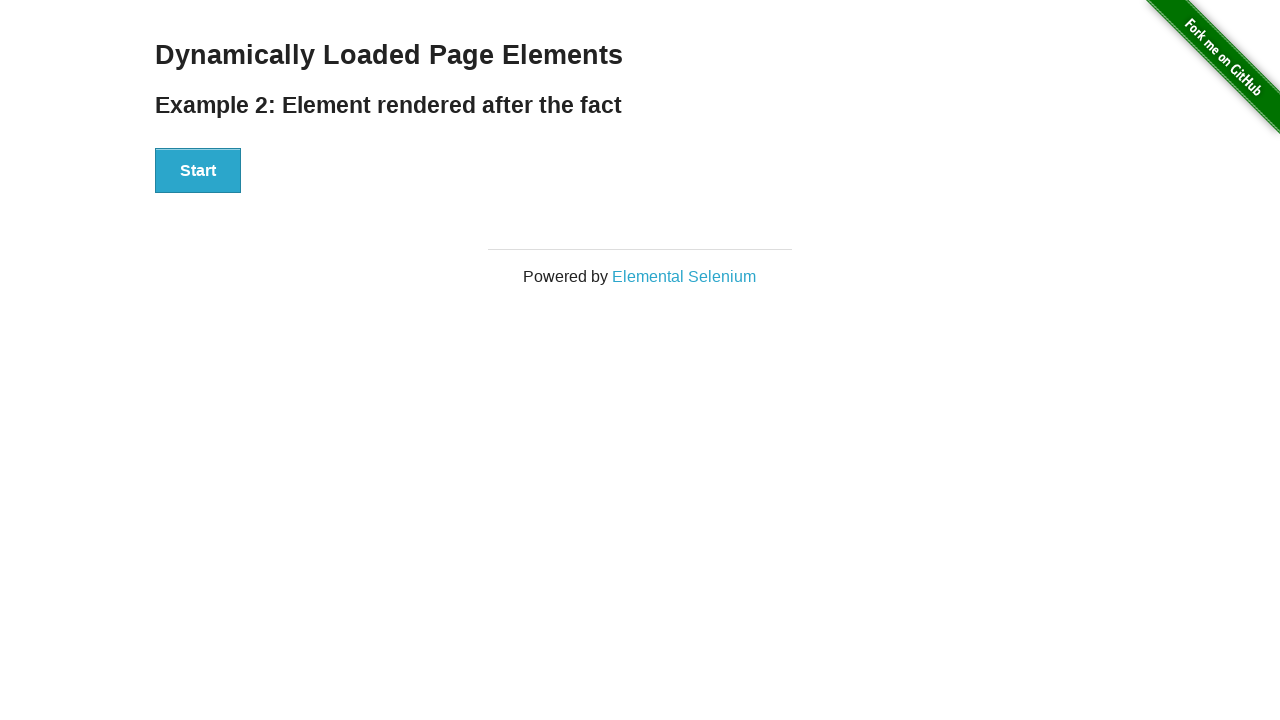

Clicked Start button to trigger dynamic loading at (198, 171) on button:has-text('Start')
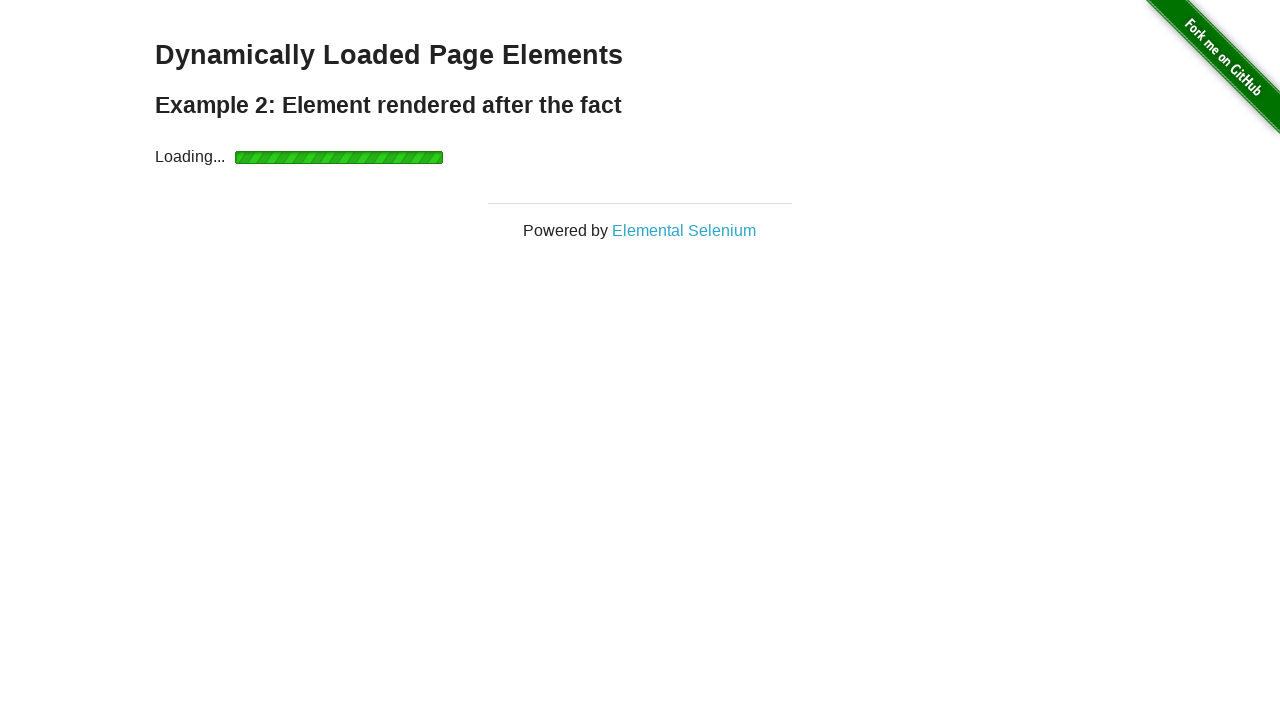

Dynamically loaded 'Hello World!' message appeared
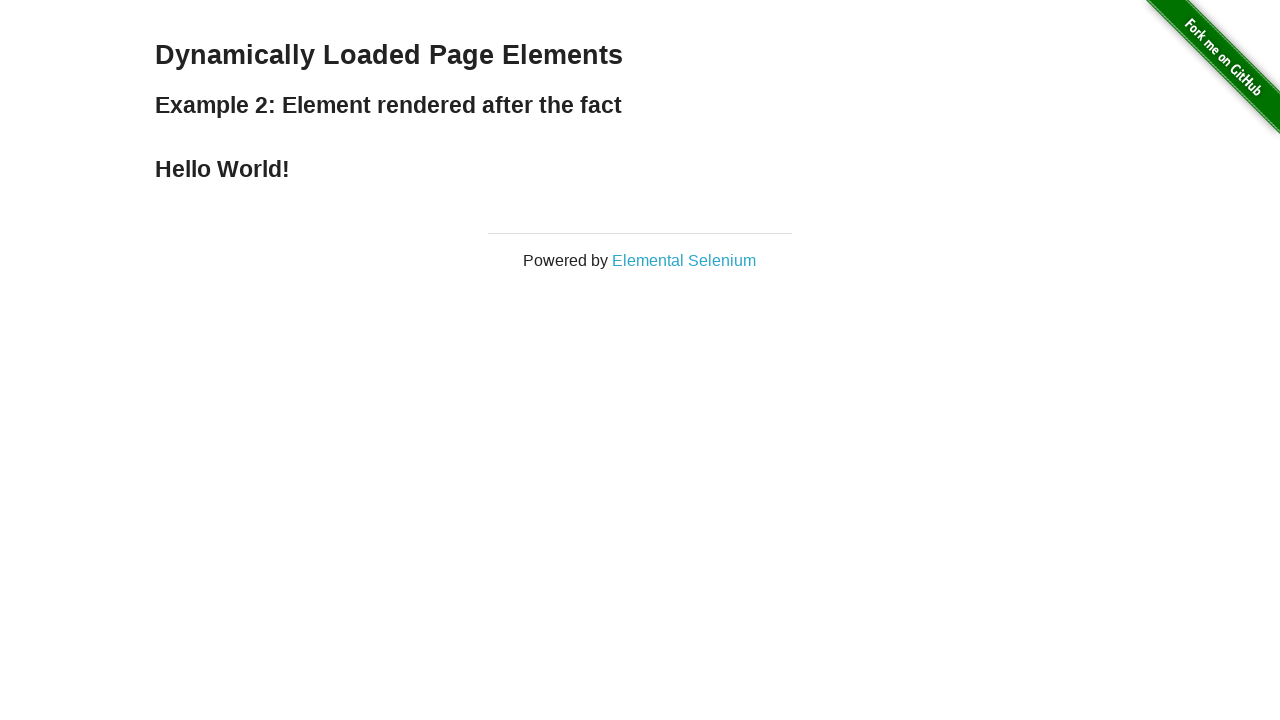

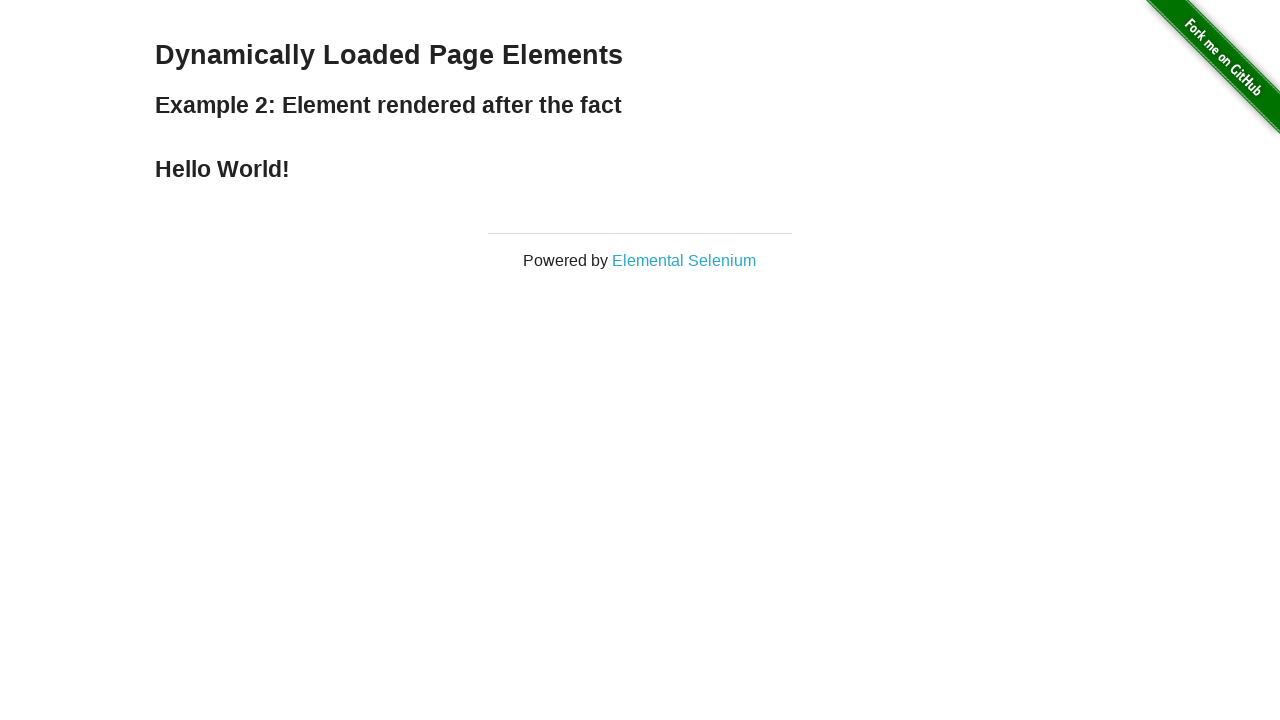